Tests dropdown element handling by selecting options using three different methods (by value, by index, by visible text) and verifies that all expected options are present in the dropdown.

Starting URL: https://the-internet.herokuapp.com/dropdown

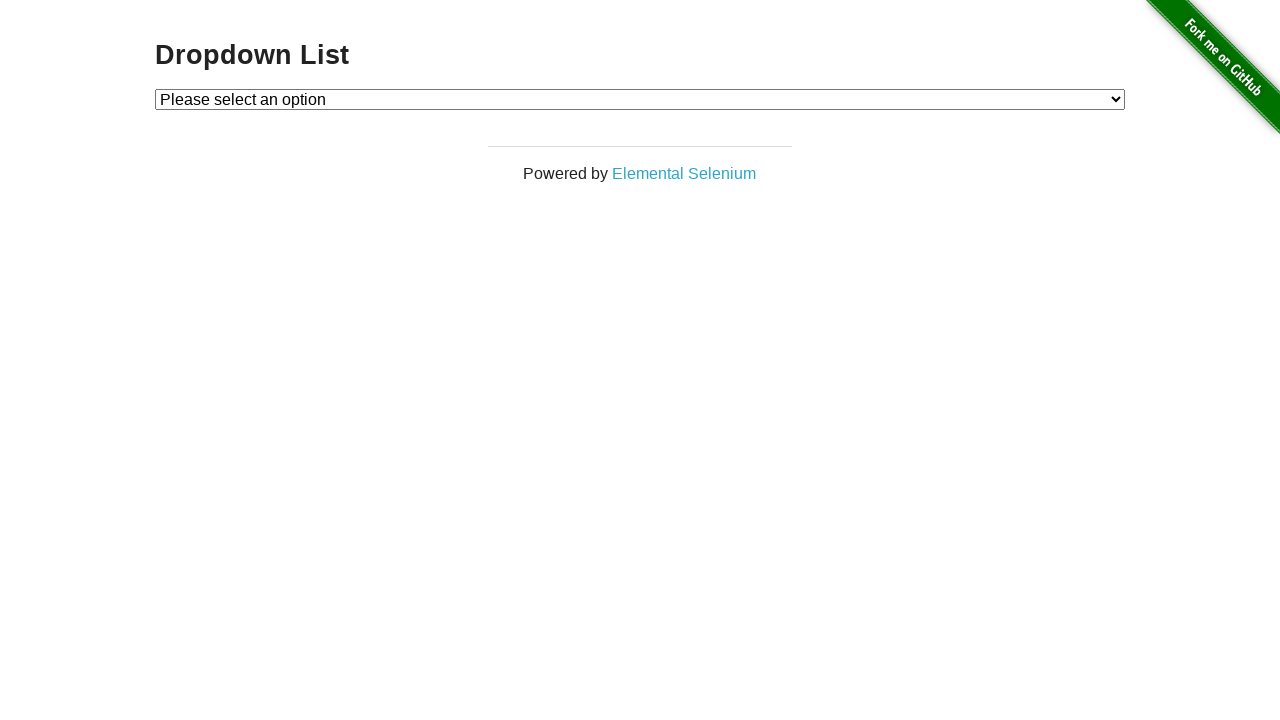

Located dropdown element with ID 'dropdown'
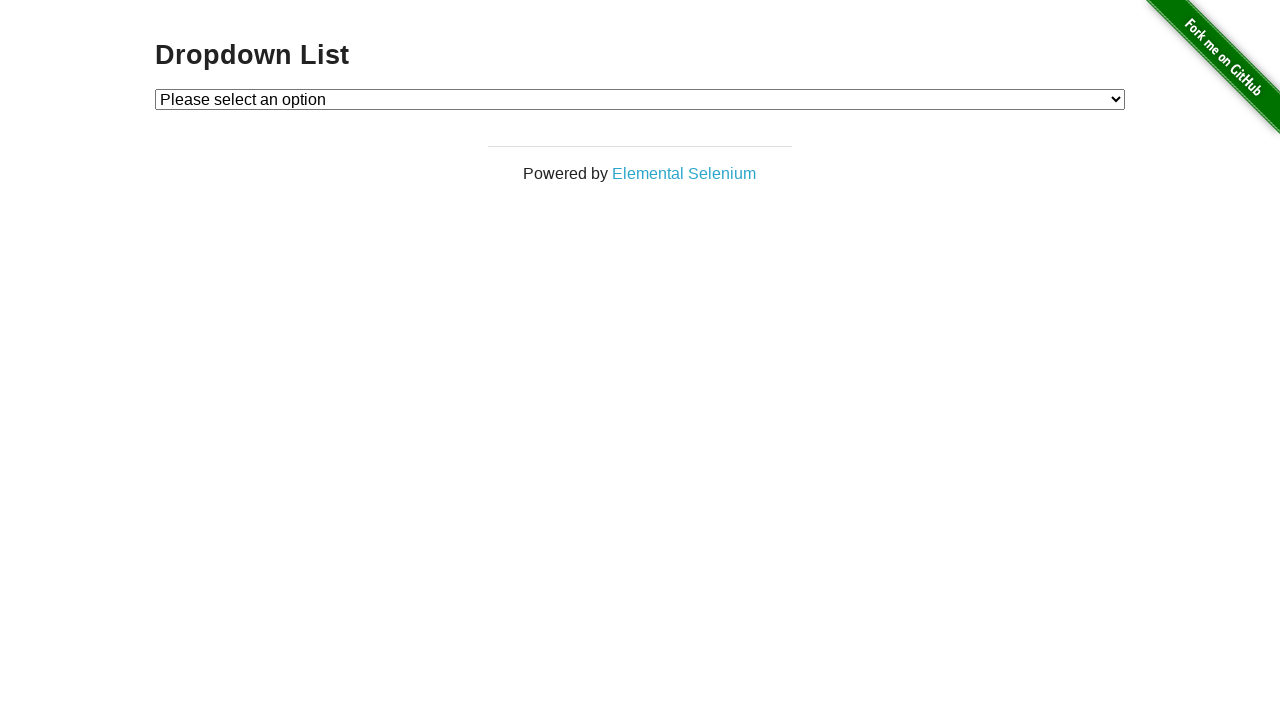

Selected dropdown option by value '1' on #dropdown
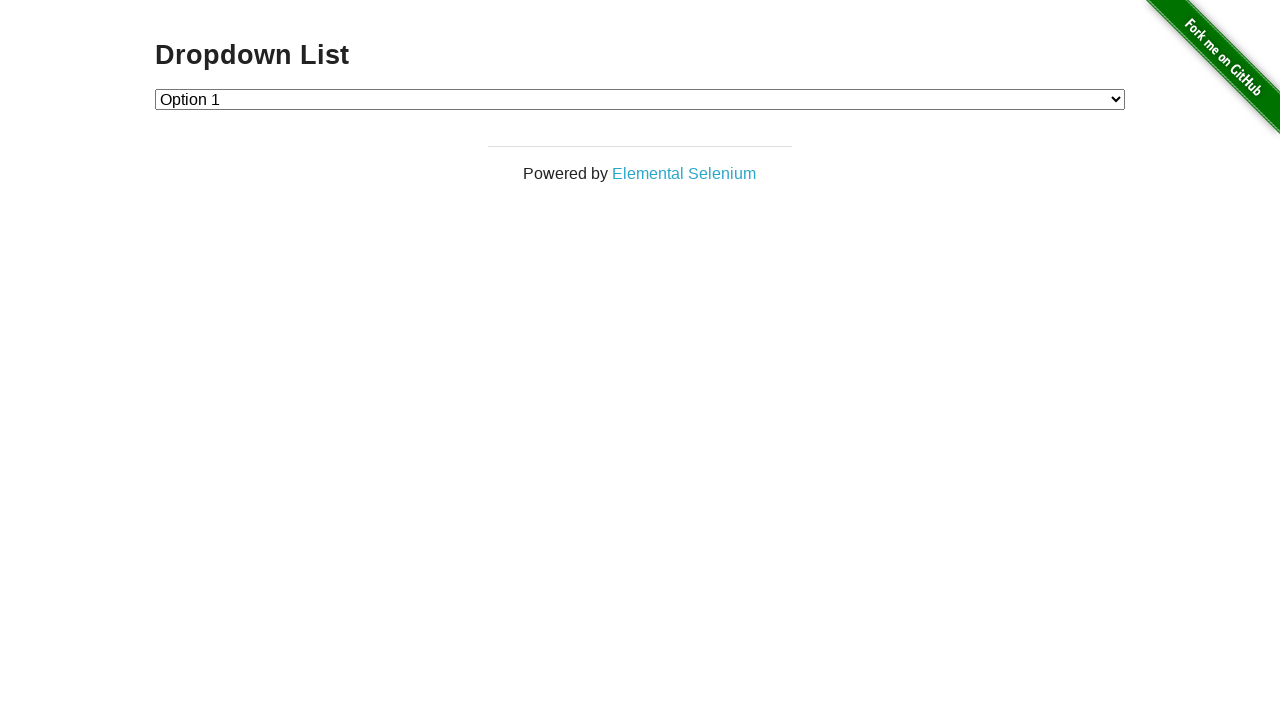

Waited 1 second to observe the selection
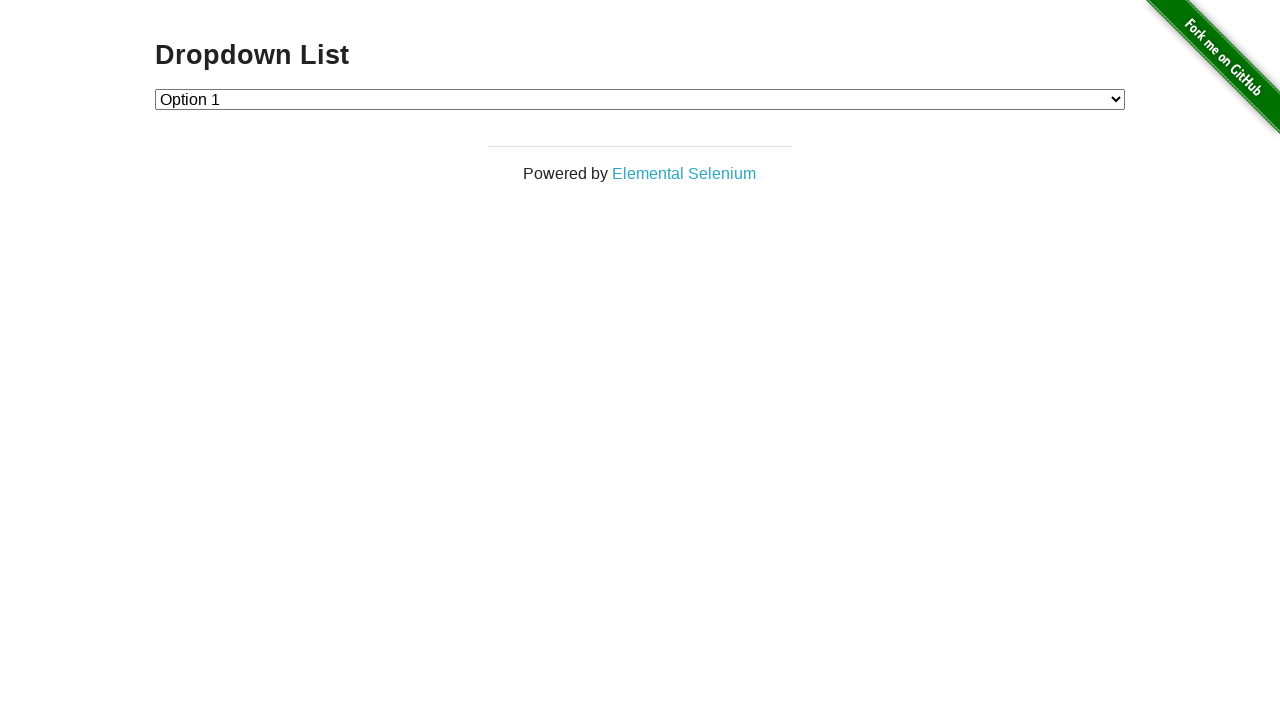

Selected dropdown option by index 2 (Option 2) on #dropdown
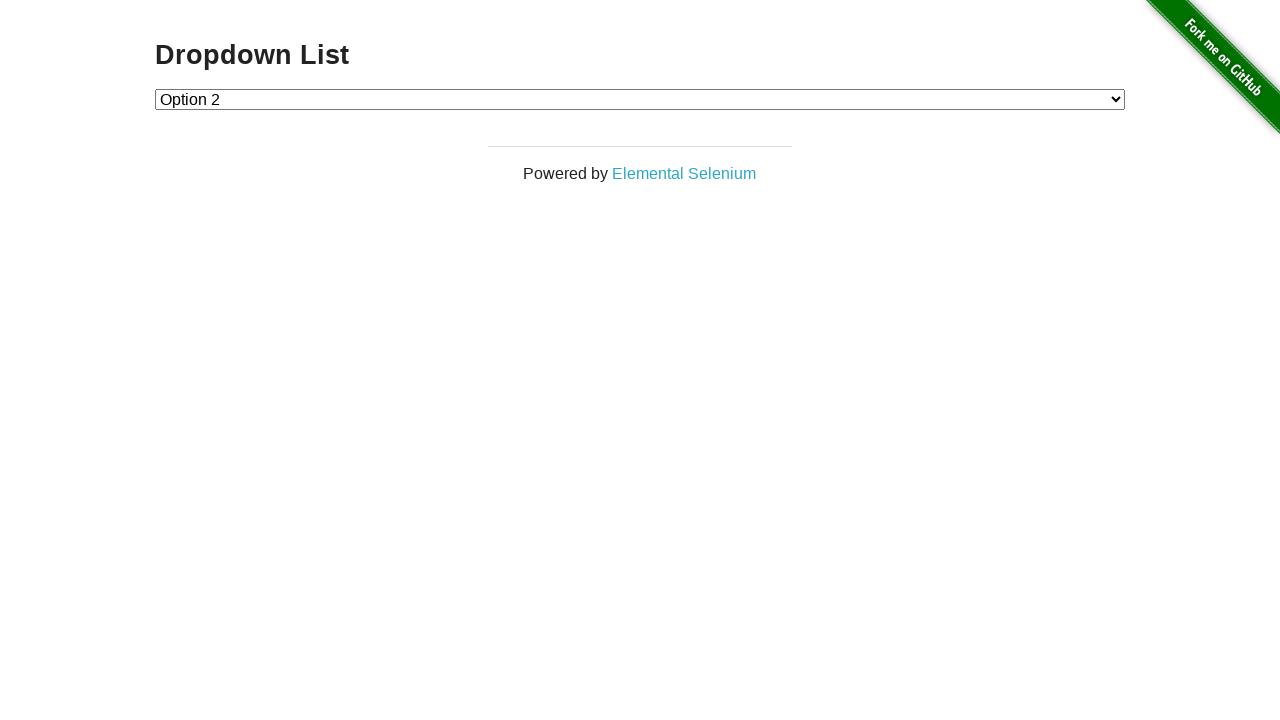

Waited 1 second to observe the selection
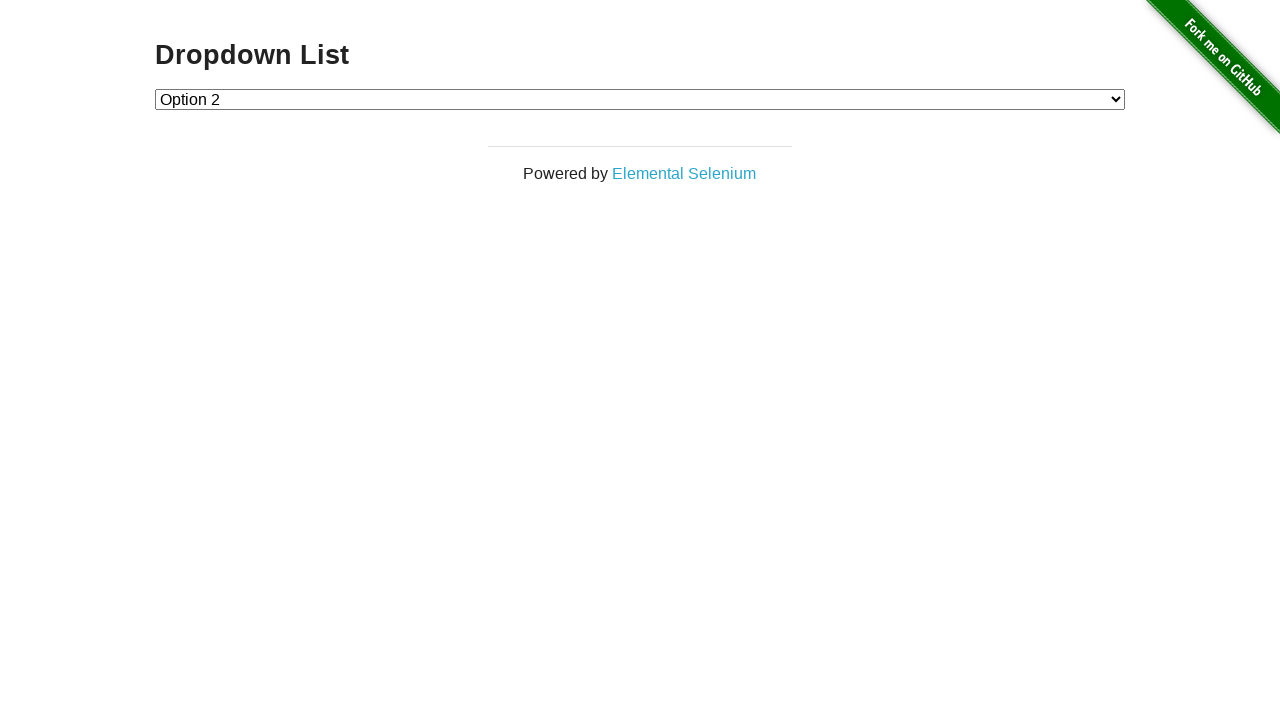

Selected dropdown option by visible text 'Option 1' on #dropdown
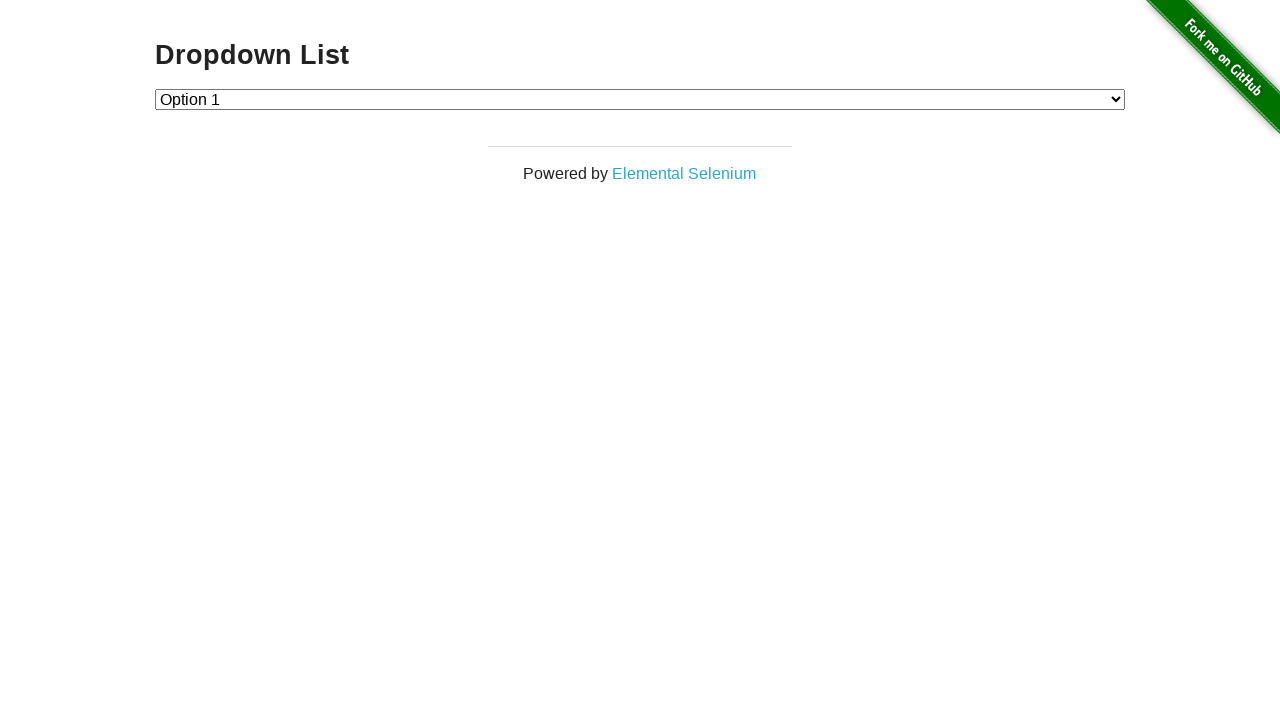

Retrieved all dropdown options
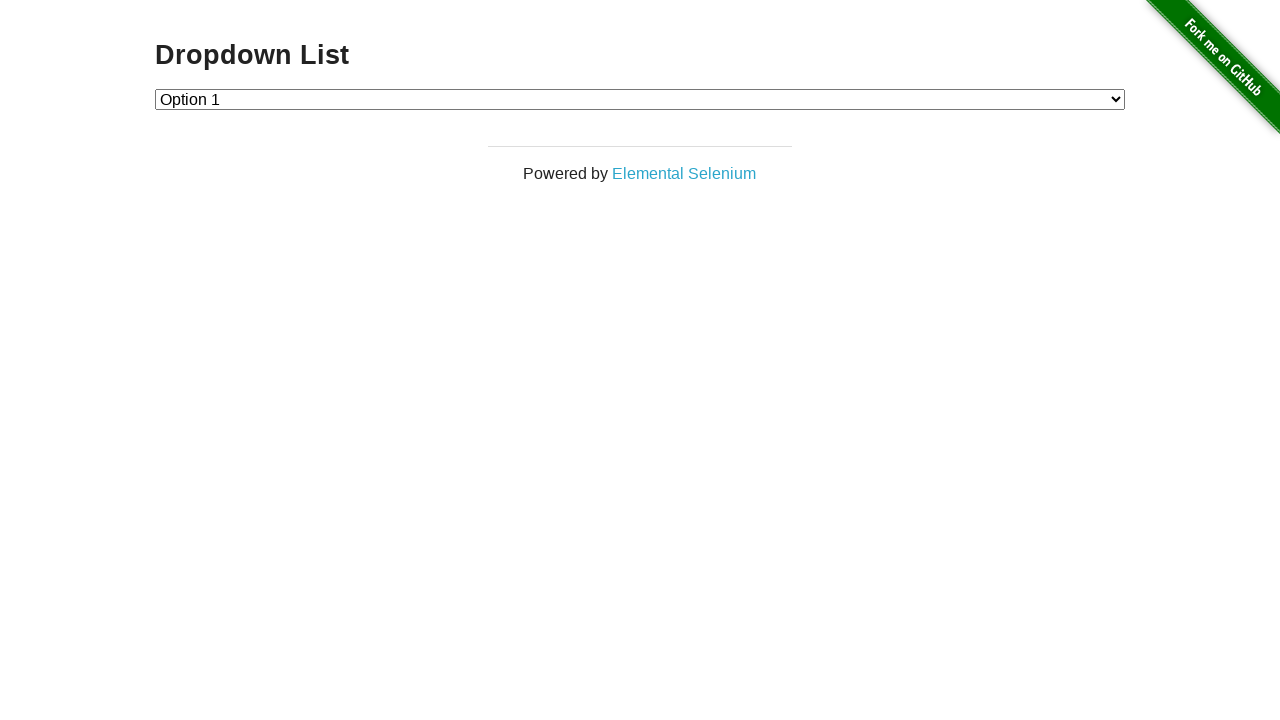

Verified that dropdown contains all expected options: 'Please select an option', 'Option 1', 'Option 2'
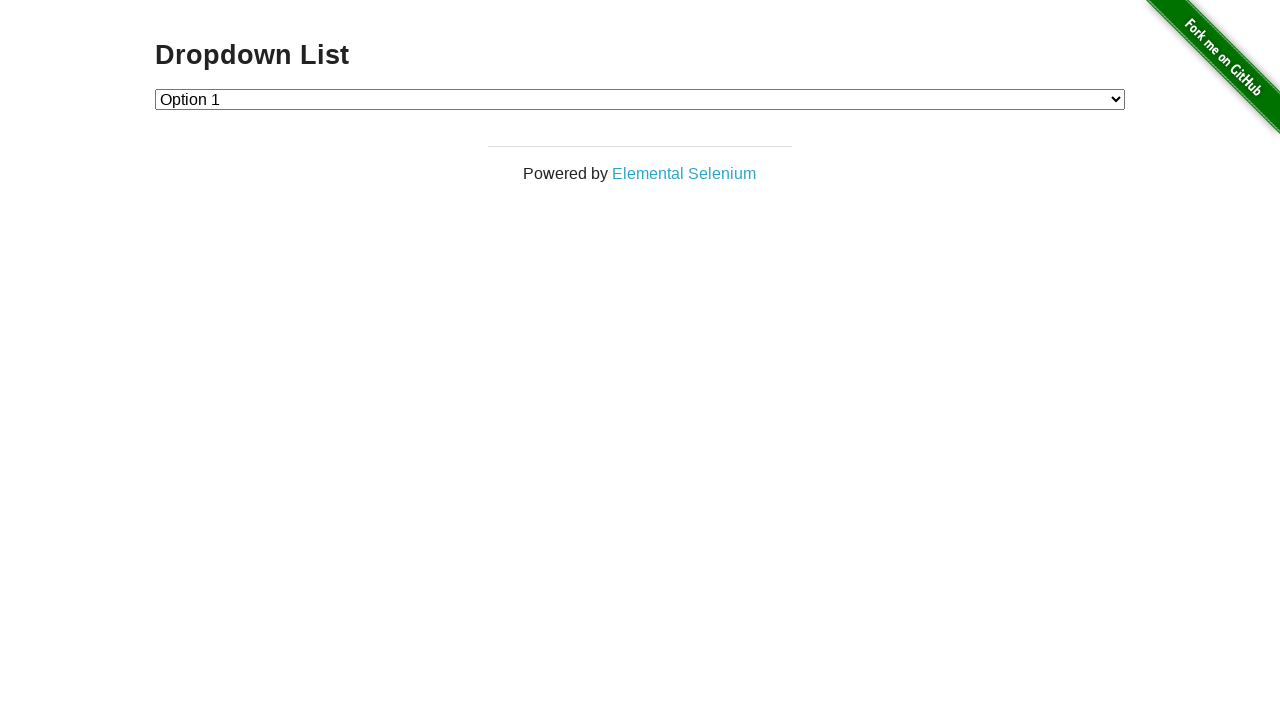

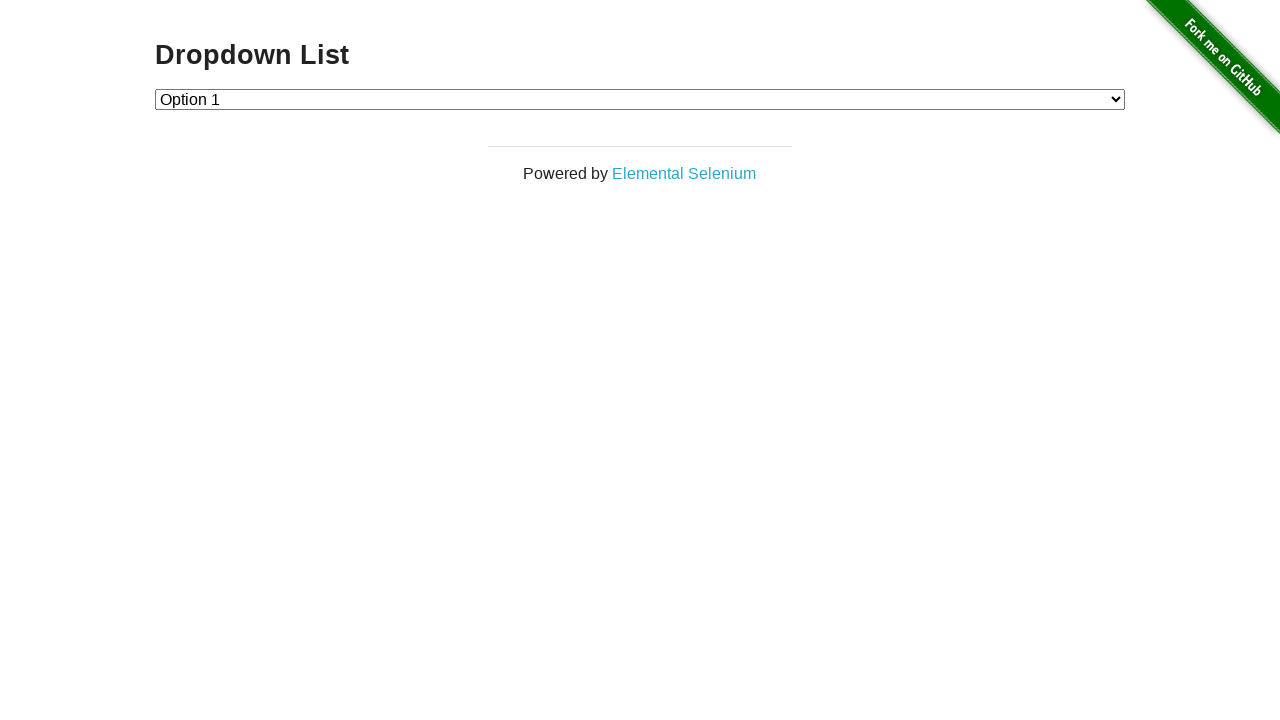